Tests the main landing page navigation by clicking on the logo, scrolling through various sections, and clicking "Get More Info" buttons to navigate to different pages including order page, FAQ page, and Contact Us page

Starting URL: https://tikitop.io/

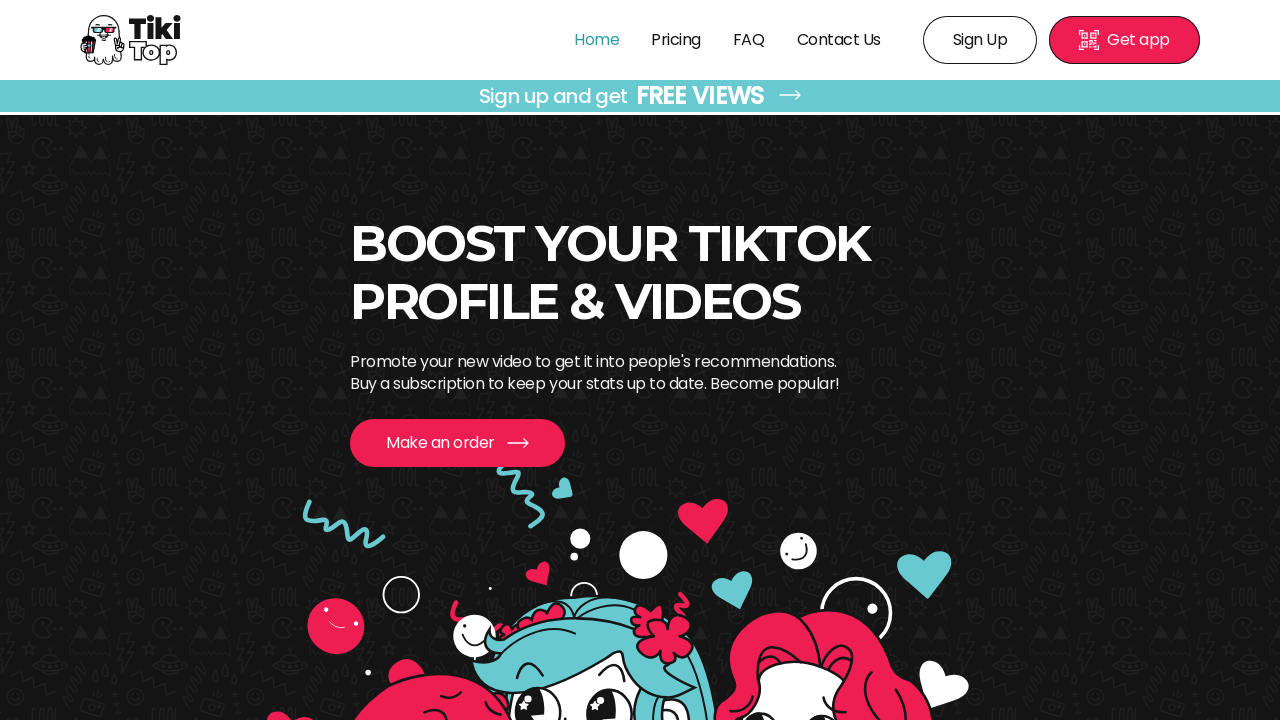

Clicked Tiki Top logo to navigate to home page at (131, 40) on img[alt='Tiki Top']
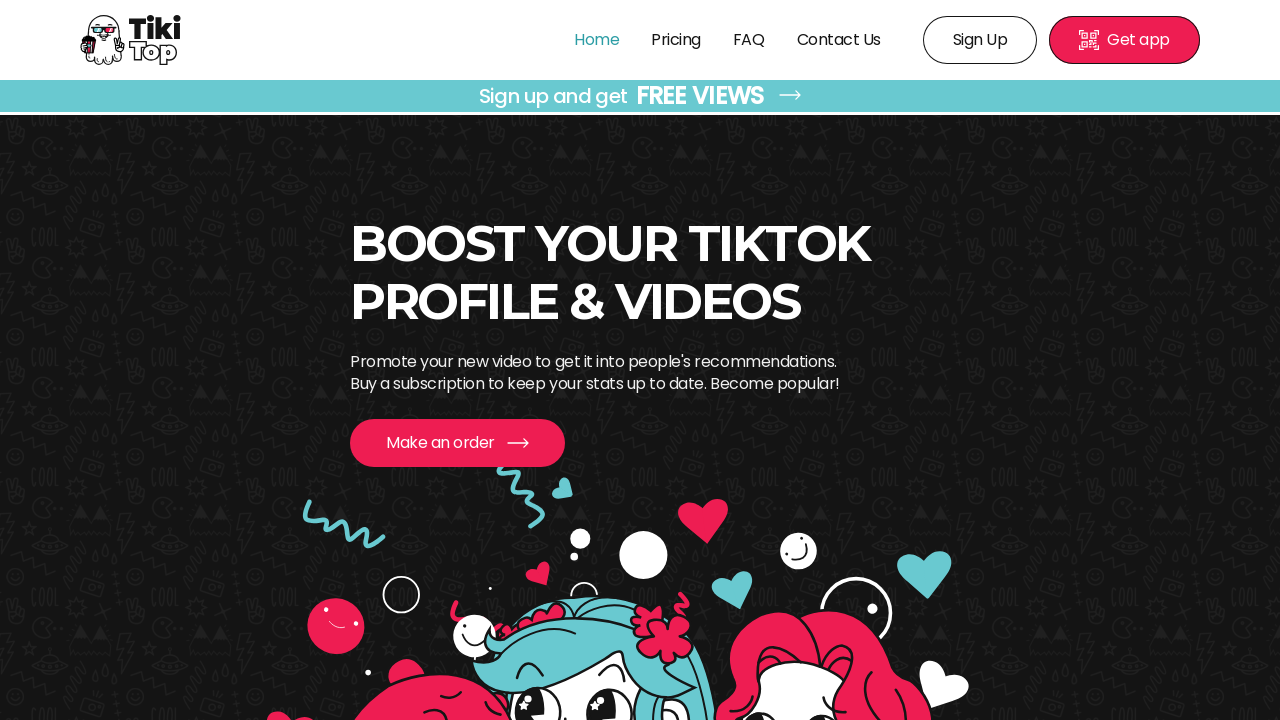

Home page loaded - header offer title visible
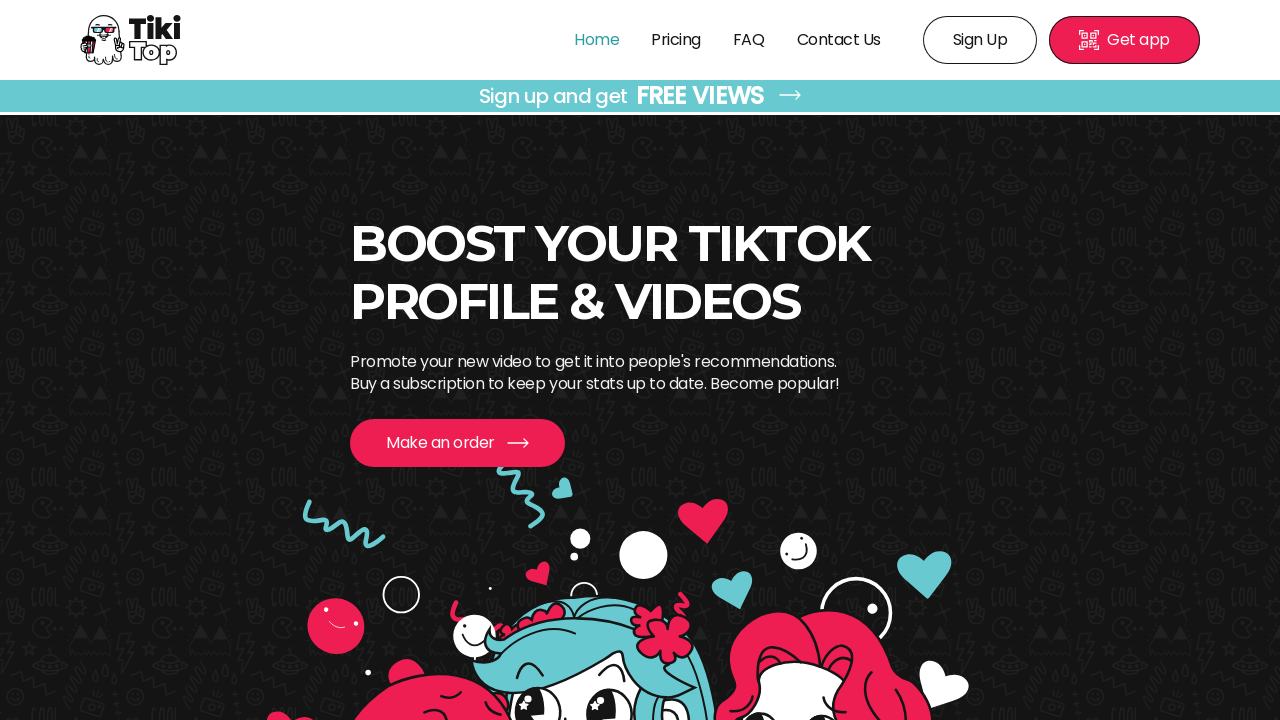

Scrolled to boost your TikTok section
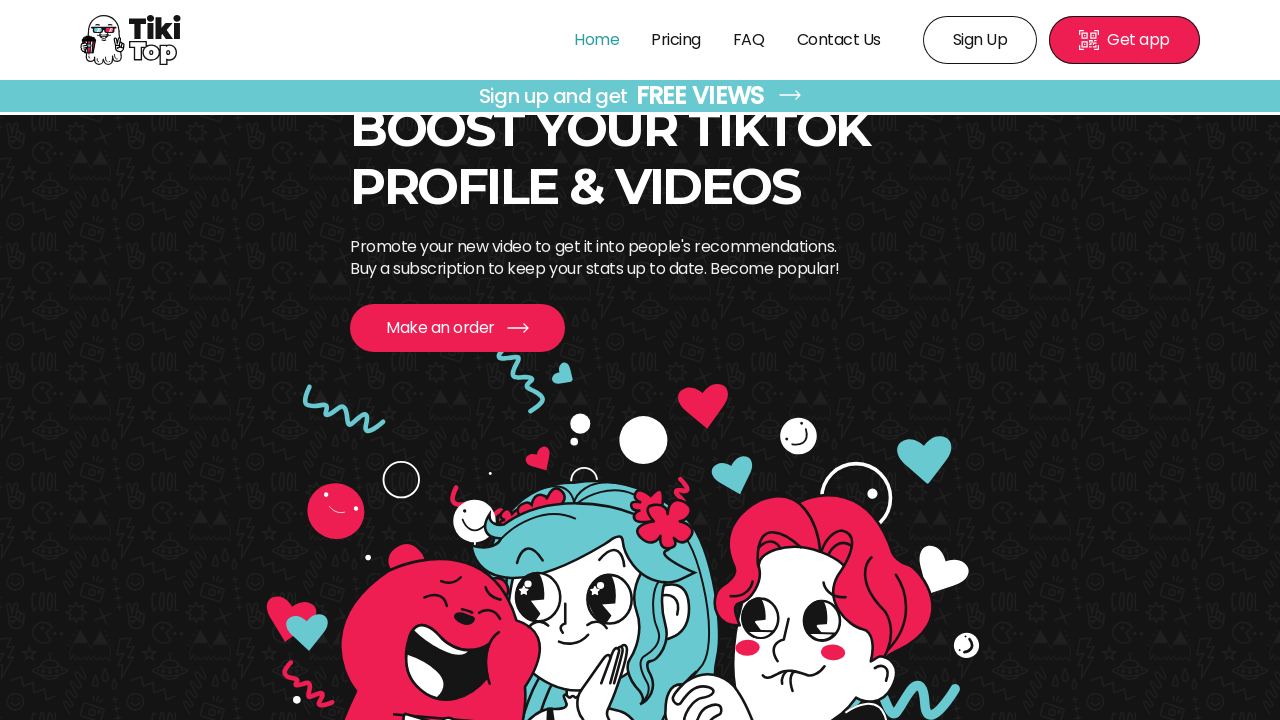

Clicked first 'Get More Info' button to navigate to order page at (457, 328) on a.LinkButton_link___jzSK.LinkButton_colorRed2__33NJf
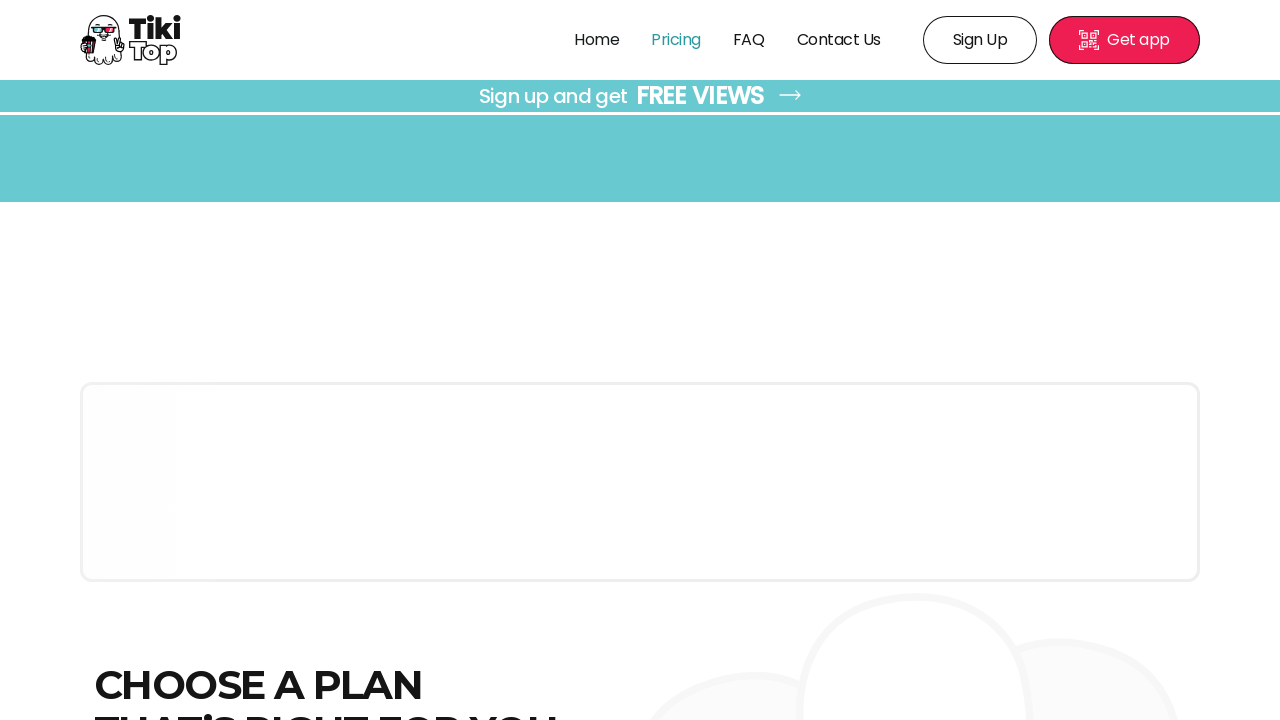

Order page loaded - 'Make Your Order' title visible
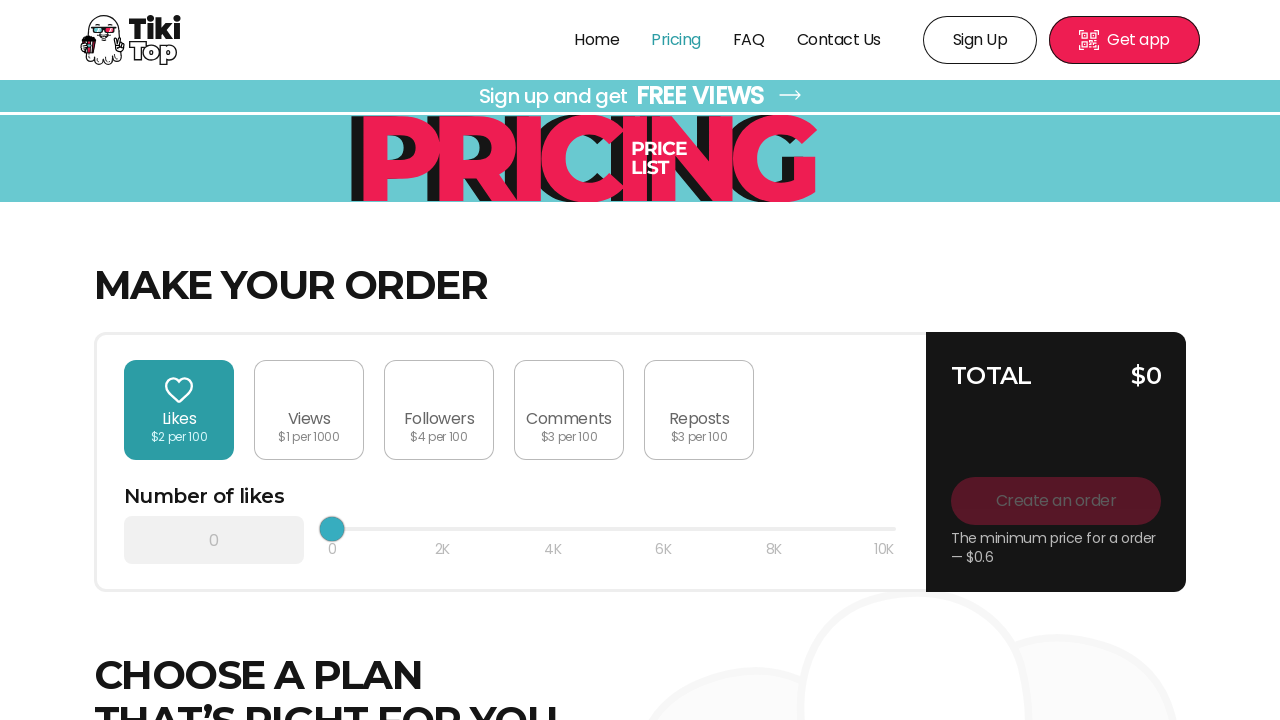

Navigated back to main landing page
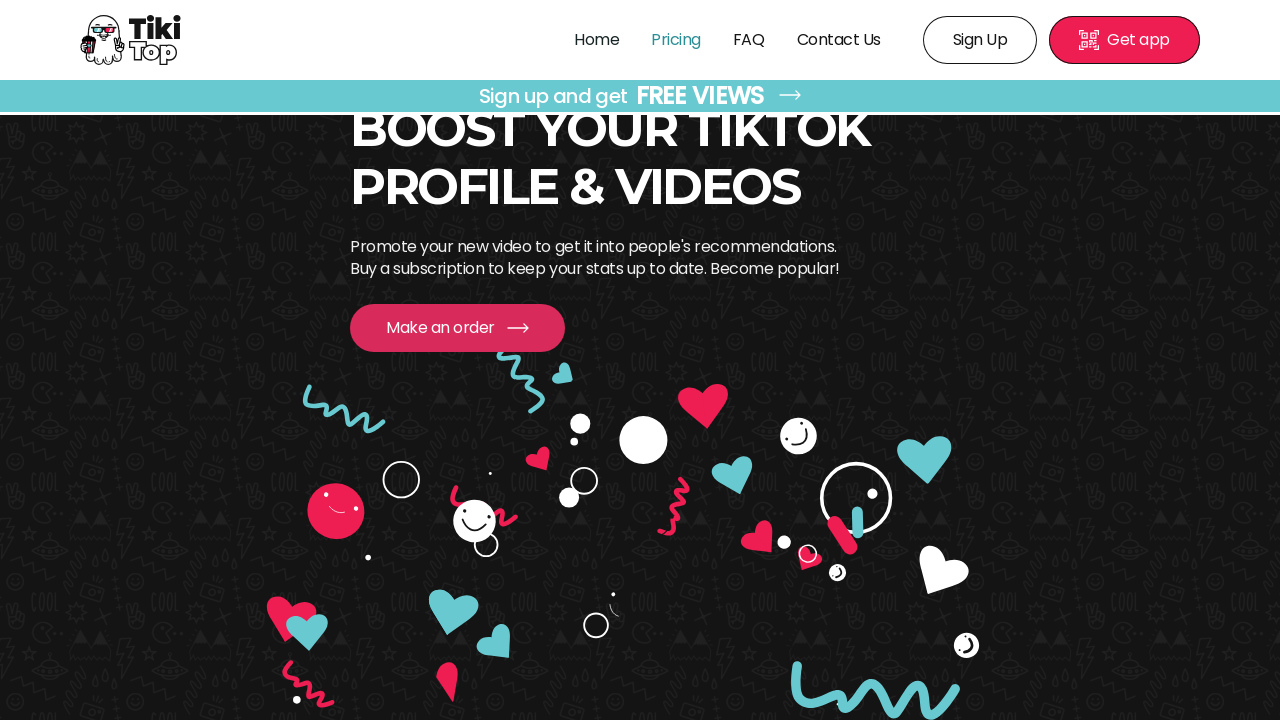

Scrolled to 'What We Offer' section
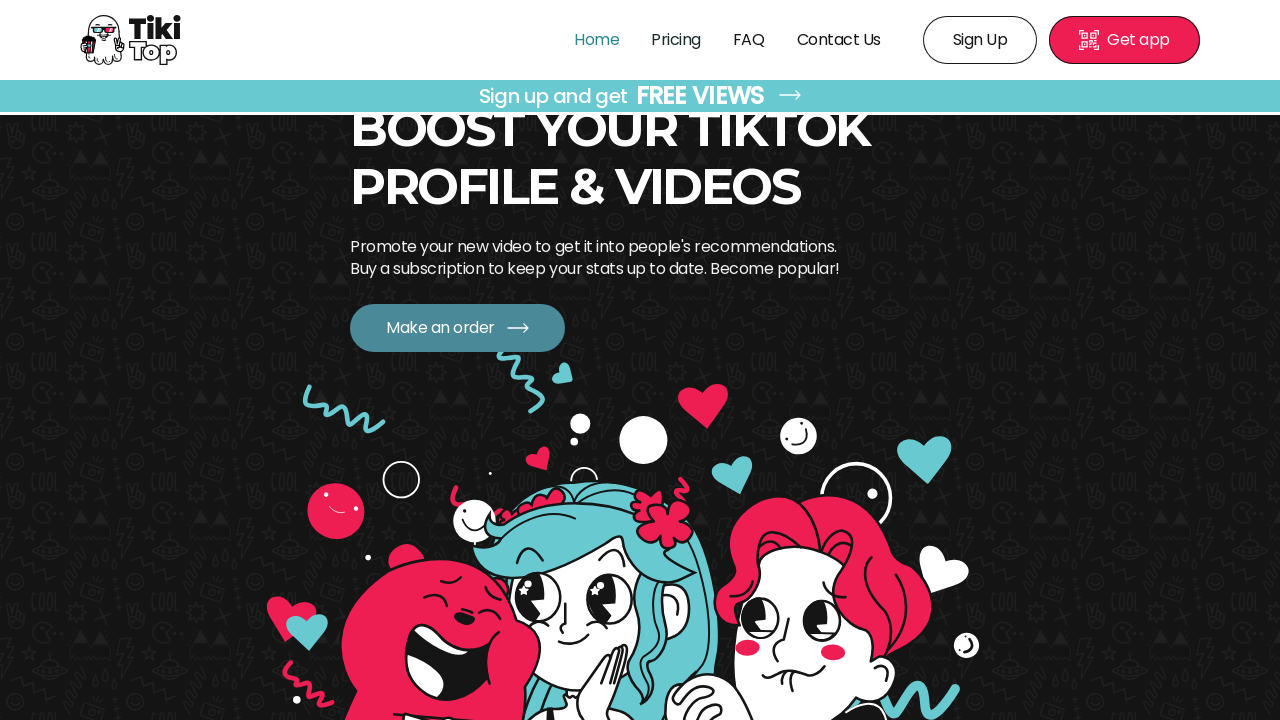

Clicked second 'Get More Info' button at (933, 360) on a.LinkButton_link___jzSK.LinkButton_colorRed__y2rlJ.LinkButton_sizeBig__7aVP_
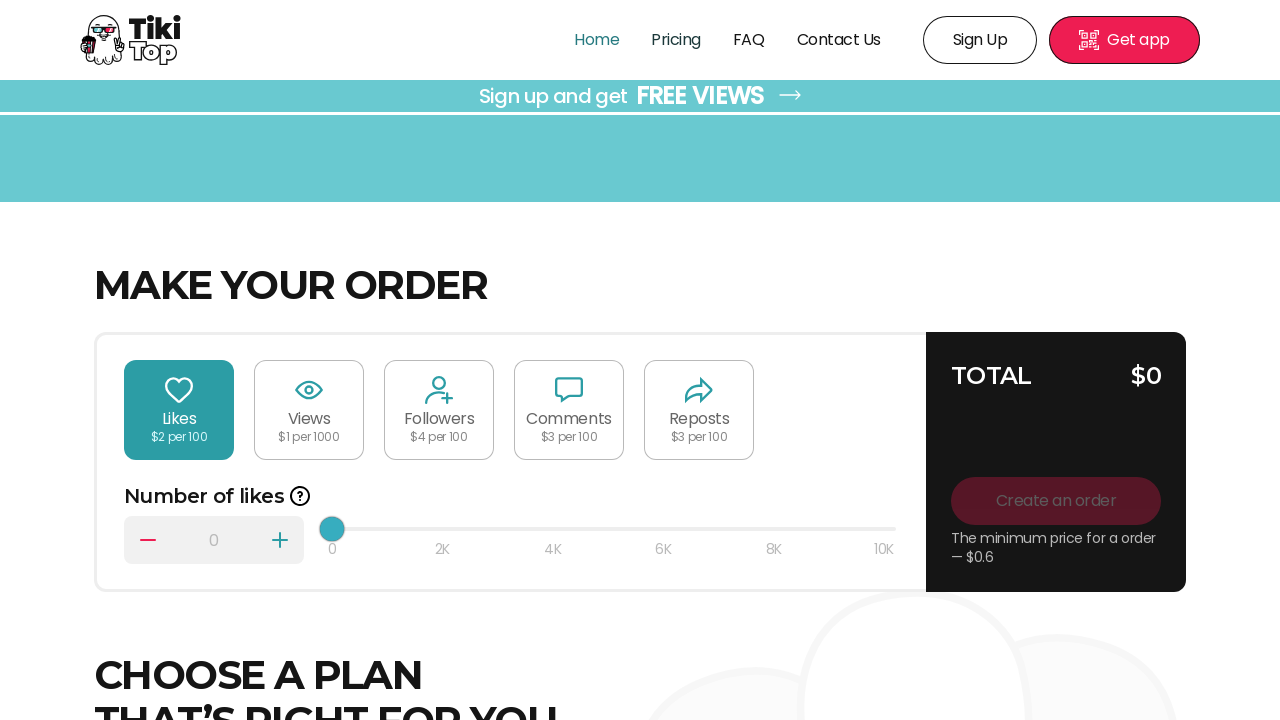

Navigated back to main landing page
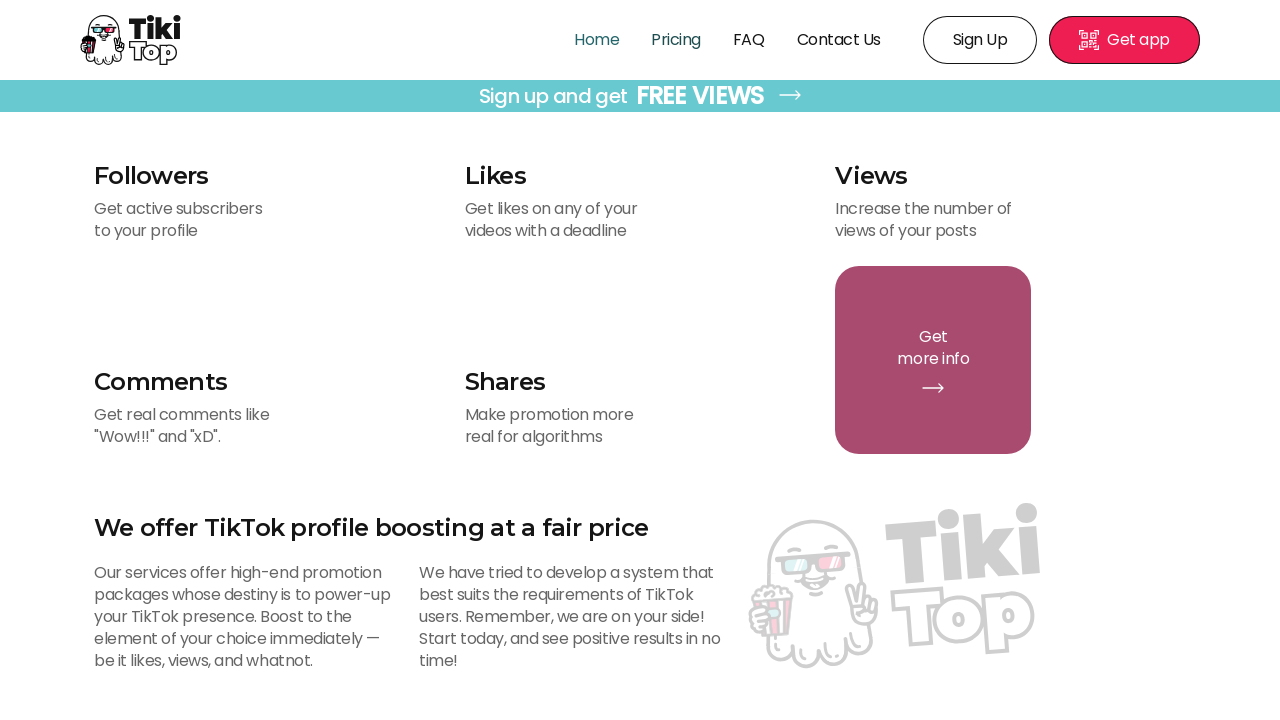

Scrolled to 'What Done' section
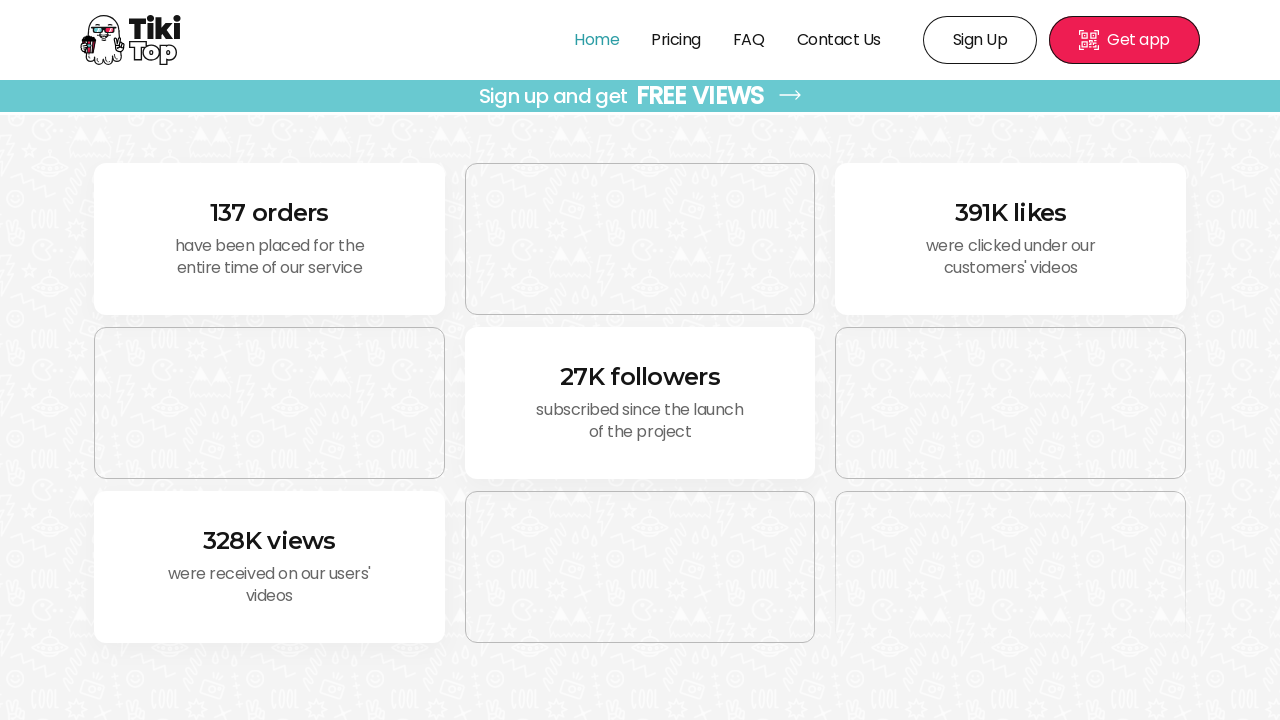

Scrolled to 'Promotion Formats' section
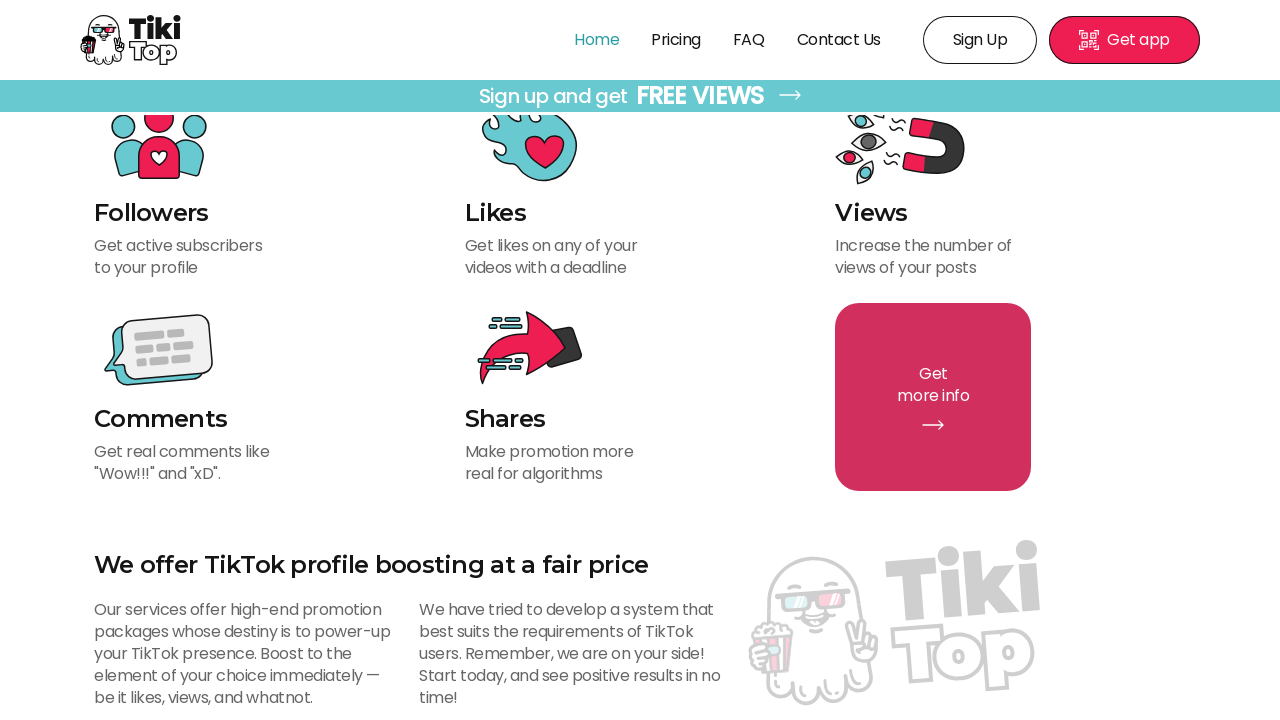

Clicked third 'Get More Info' button in Promotion Formats section at (243, 360) on div.PromotionFormatItem_containerGetMore__HuFNd a.LinkButton_link___jzSK.LinkBut
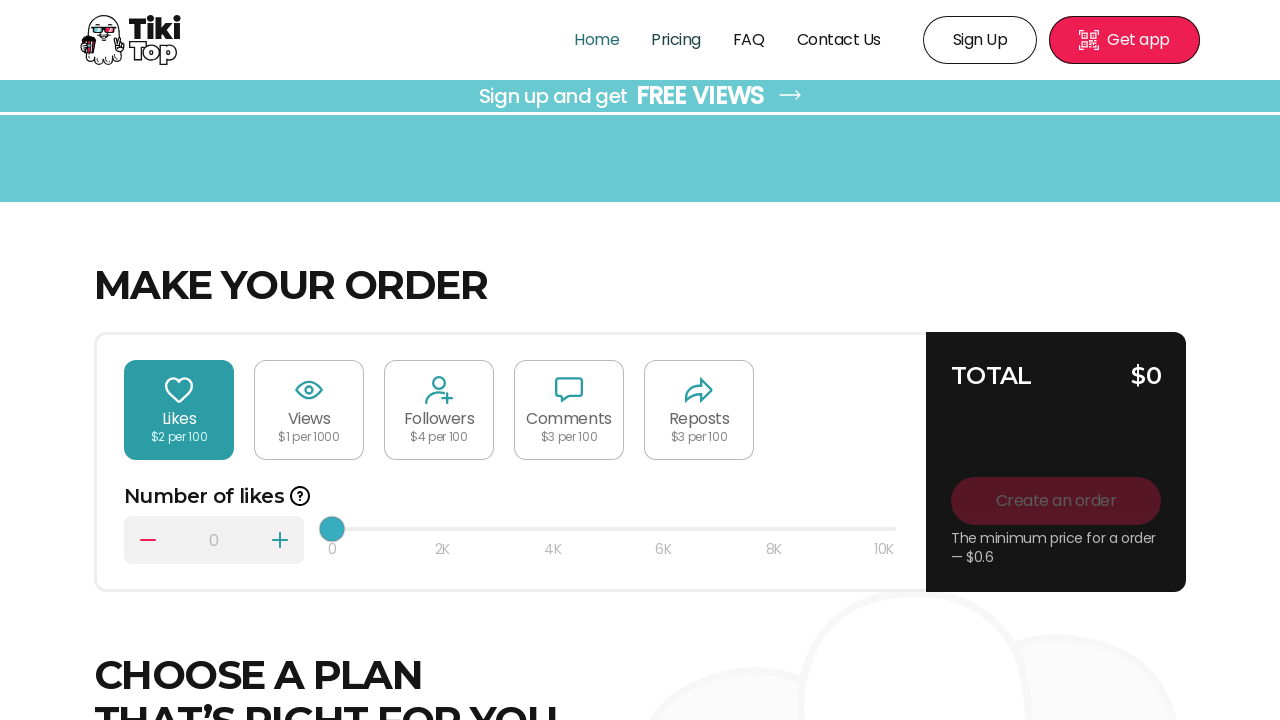

Navigated back to main landing page
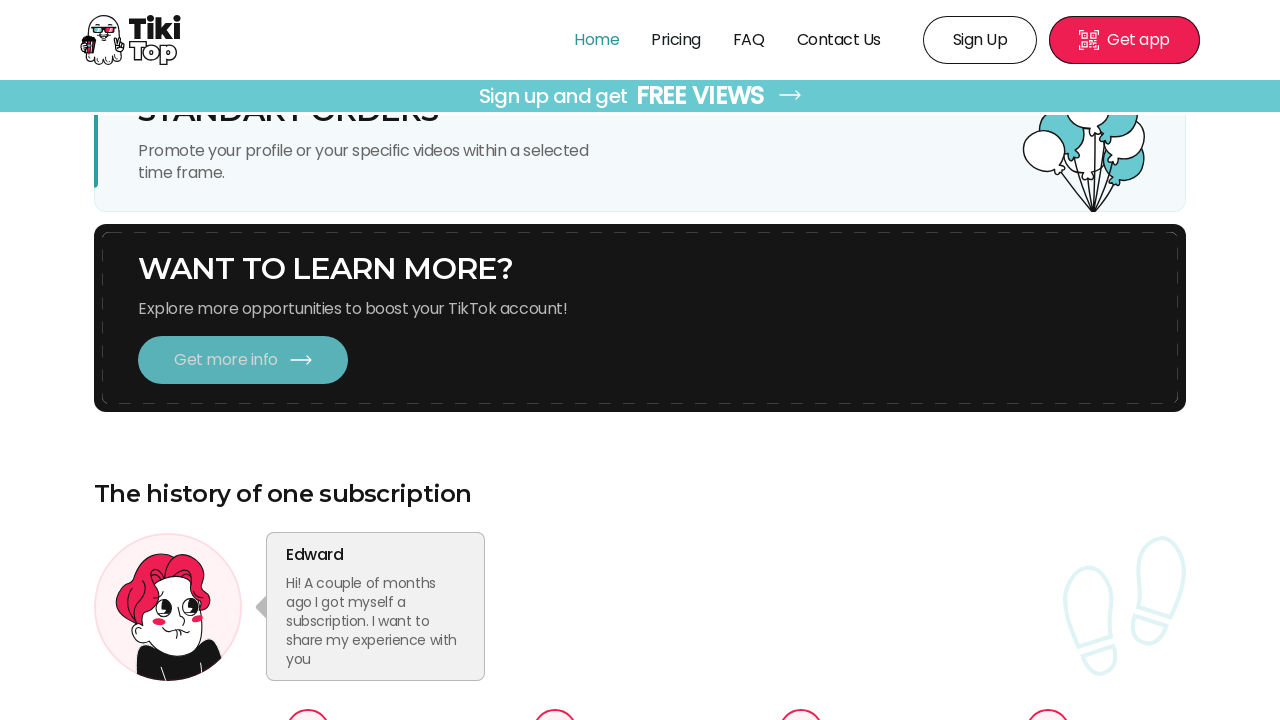

Scrolled to 'Any Questions' section
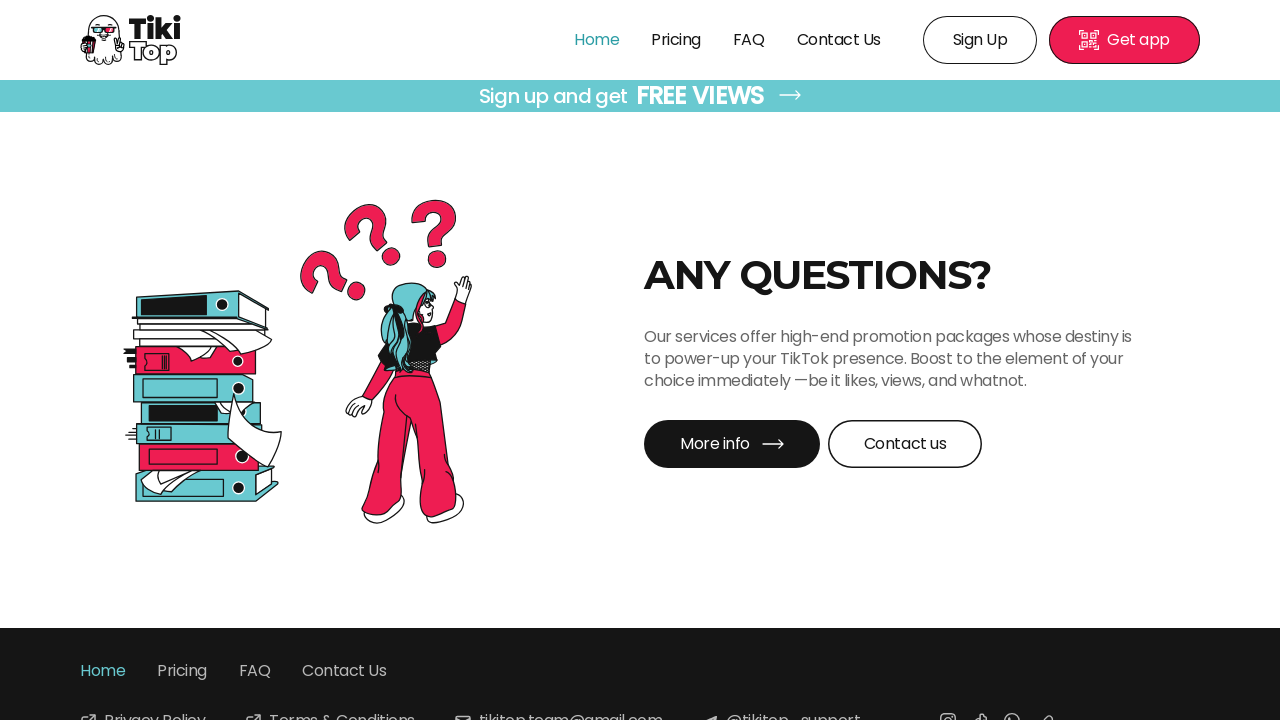

Clicked fourth 'Get More Info' button to navigate to FAQ page at (732, 444) on a.LinkButton_link___jzSK.LinkButton_colorBlack__WwvPN
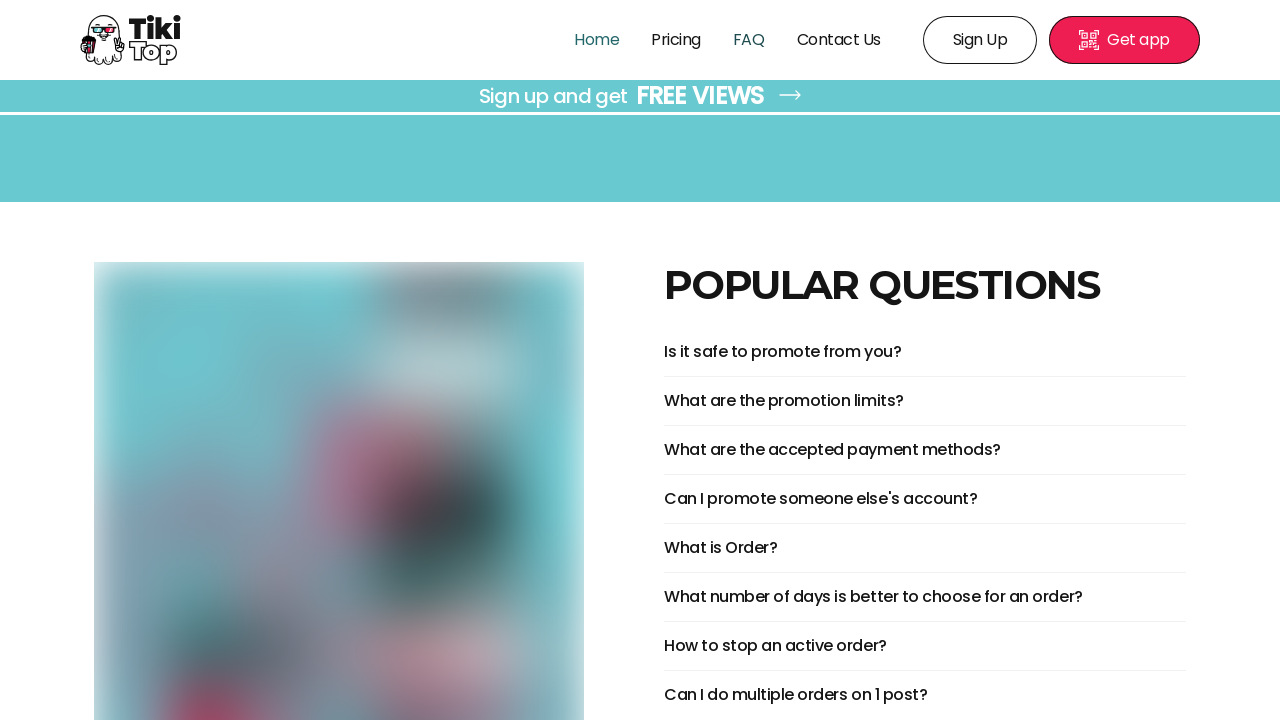

FAQ page loaded - FAQ title visible
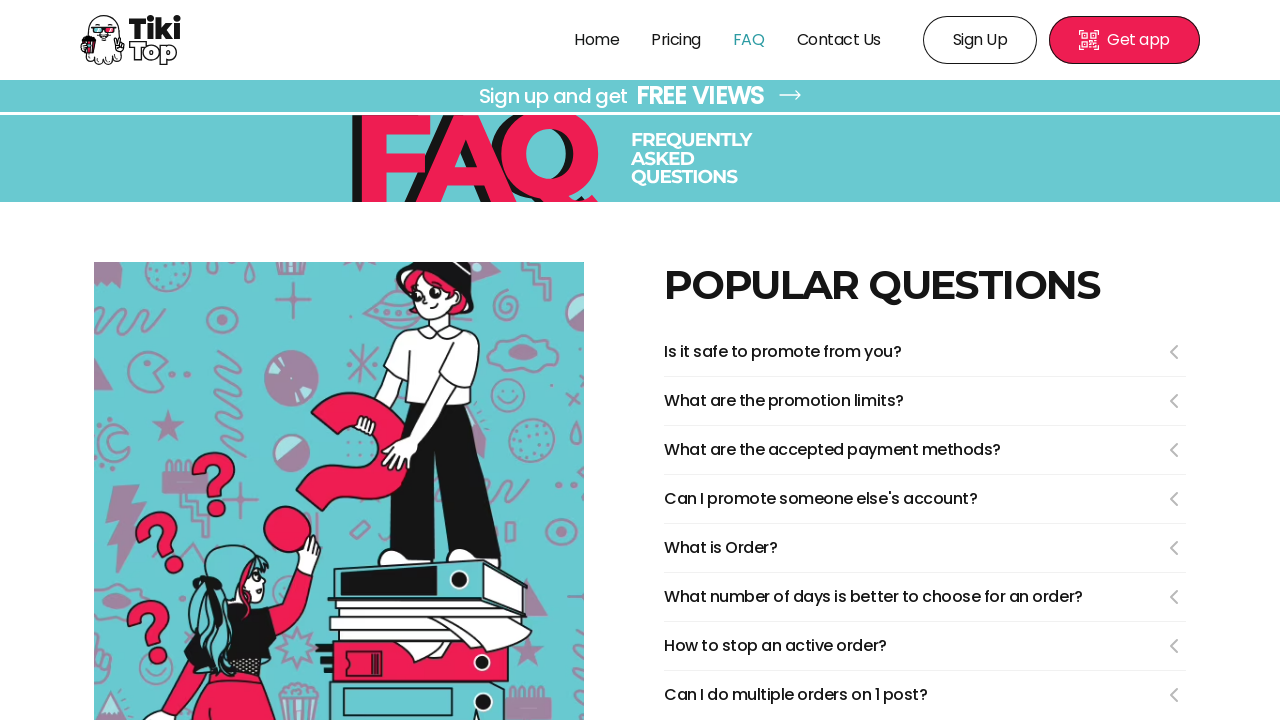

Navigated back to main landing page
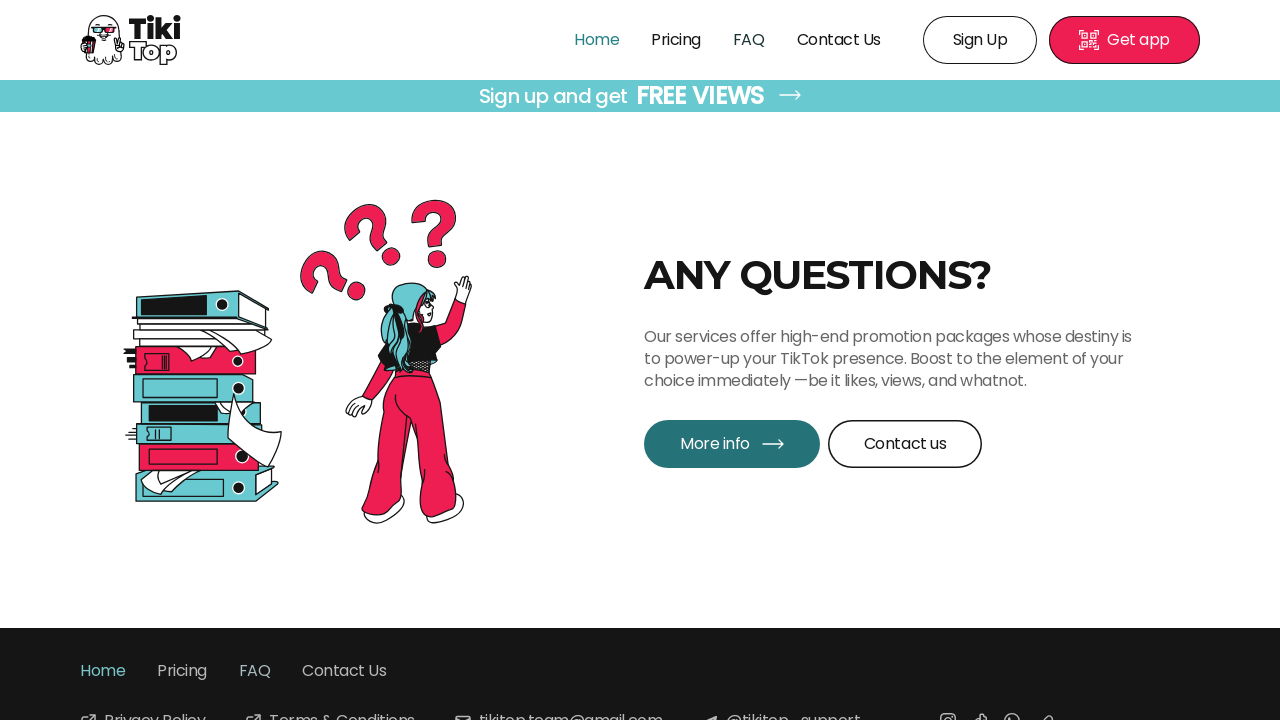

Clicked Contact Us button to navigate to contact page at (905, 444) on a.LinkButton_link___jzSK.LinkButton_colorWhiteWithBorder__zLVqH
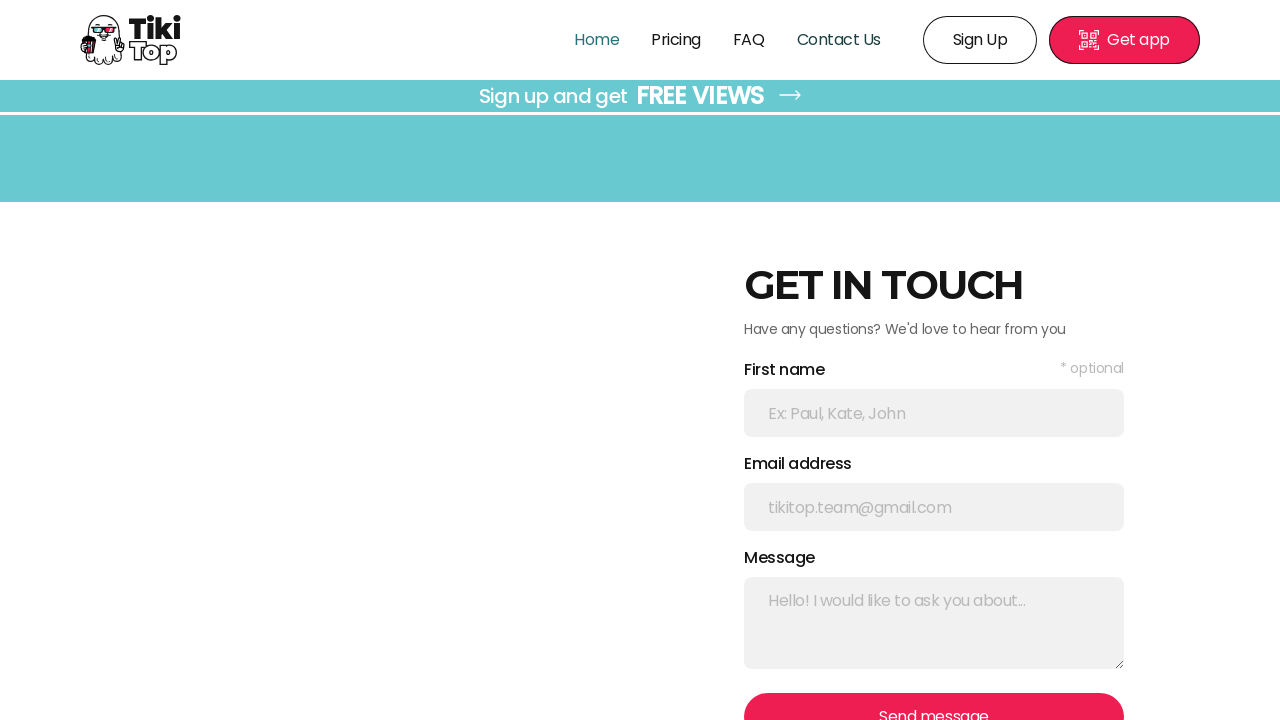

Contact Us page loaded - contact form title visible
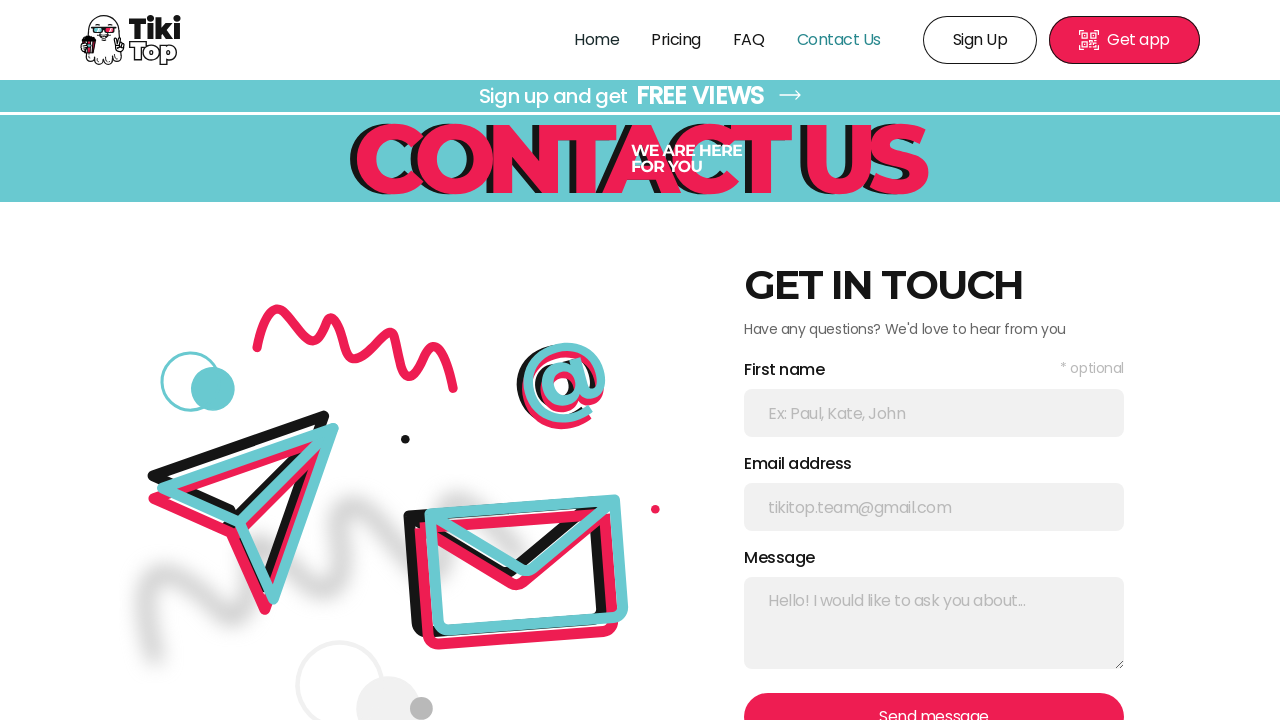

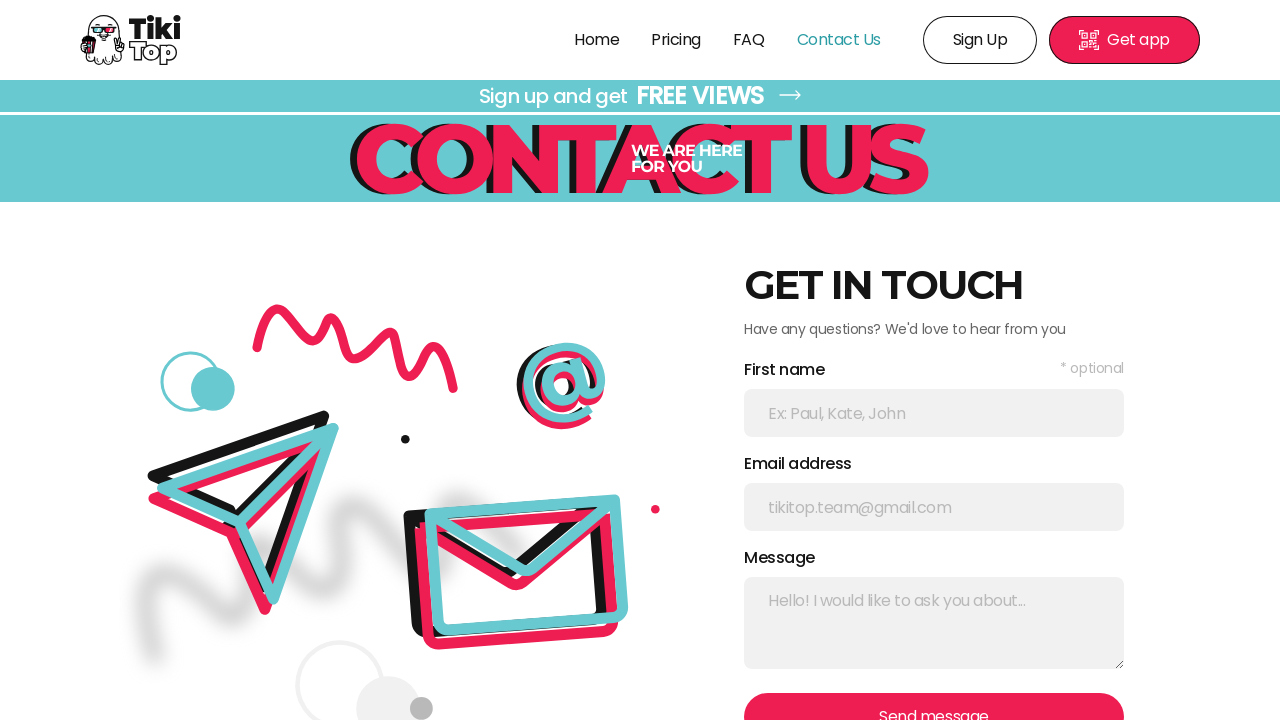